Tests login error handling by entering invalid credentials and verifying the error message is displayed correctly

Starting URL: https://www.saucedemo.com/

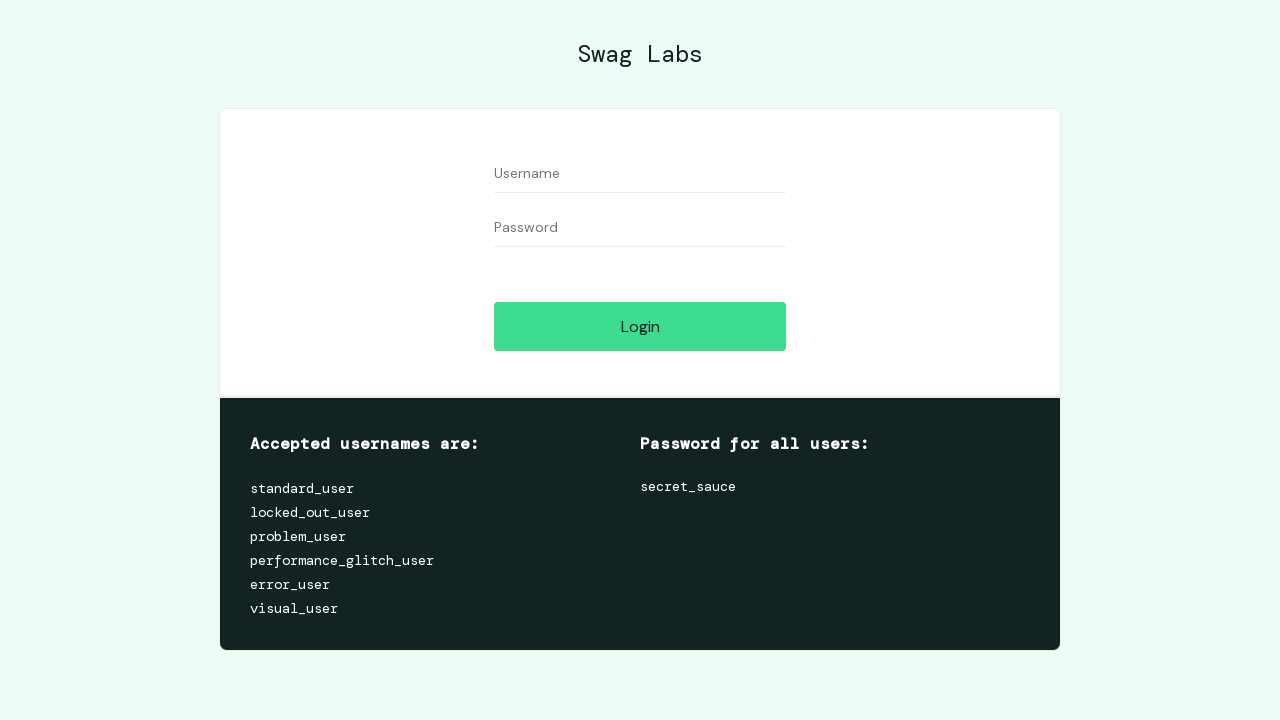

Filled username field with 'user' on #user-name
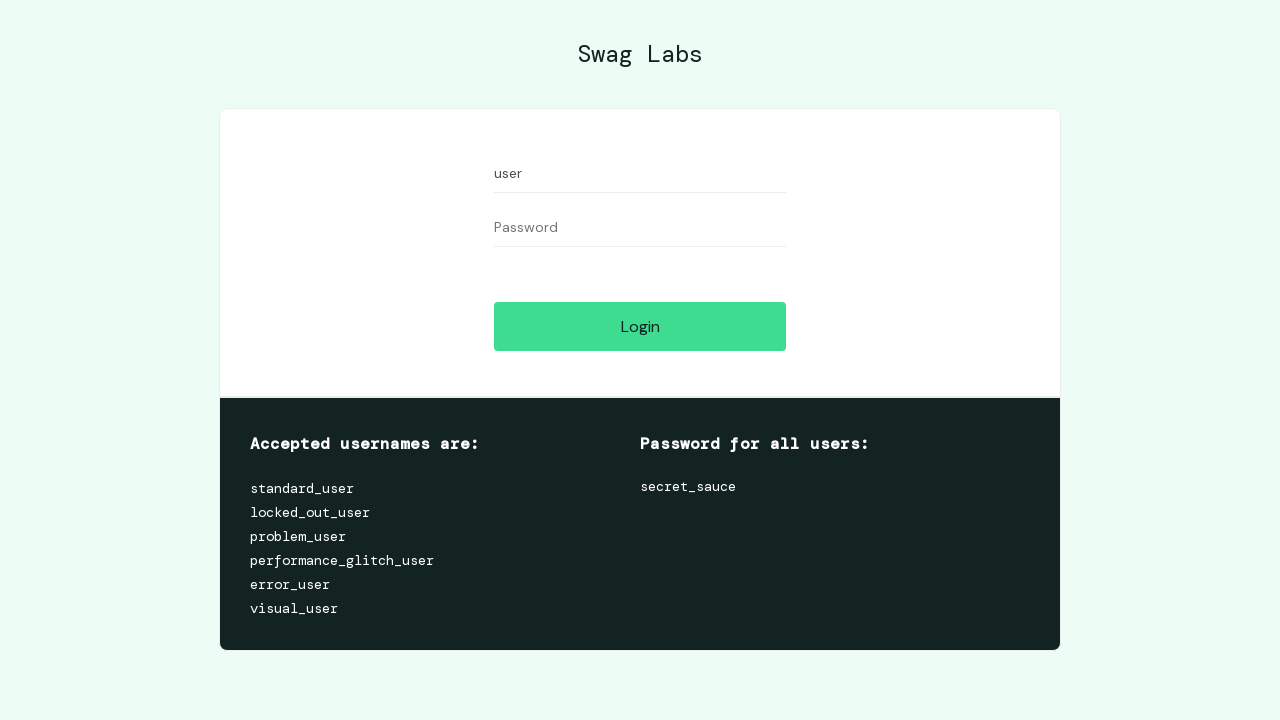

Filled password field with 'random' on #password
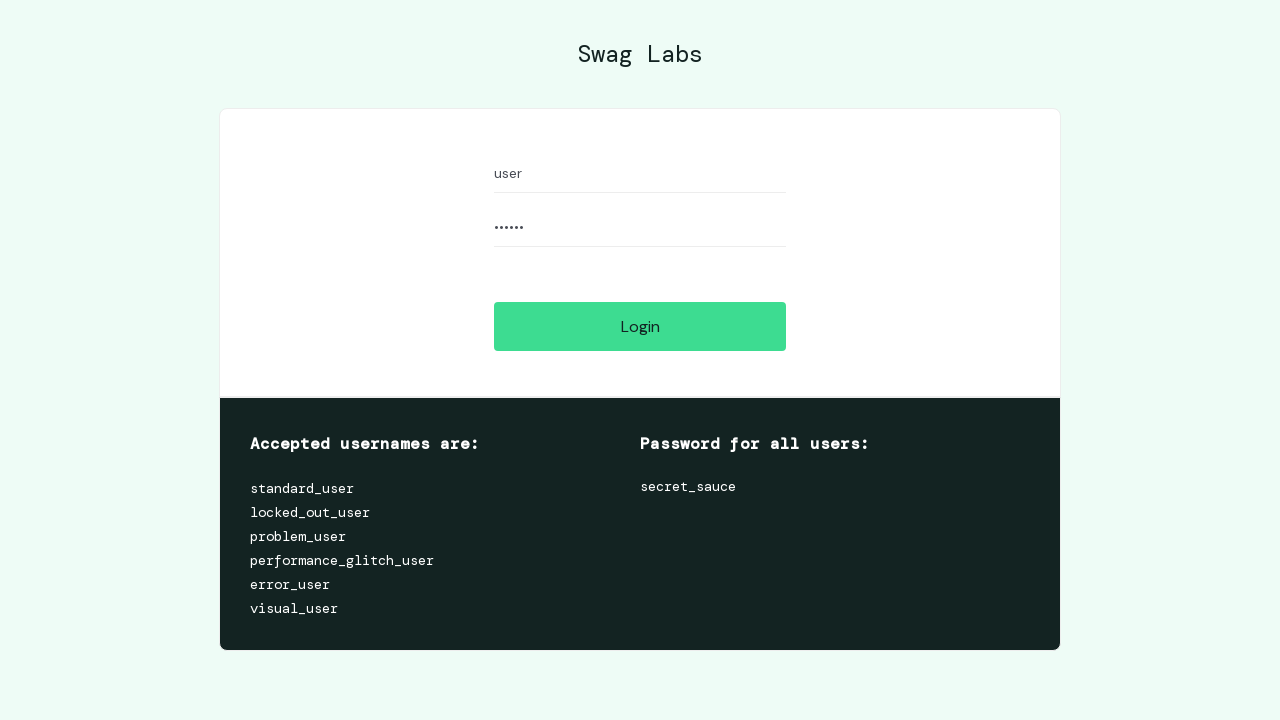

Clicked login button at (640, 326) on .submit-button
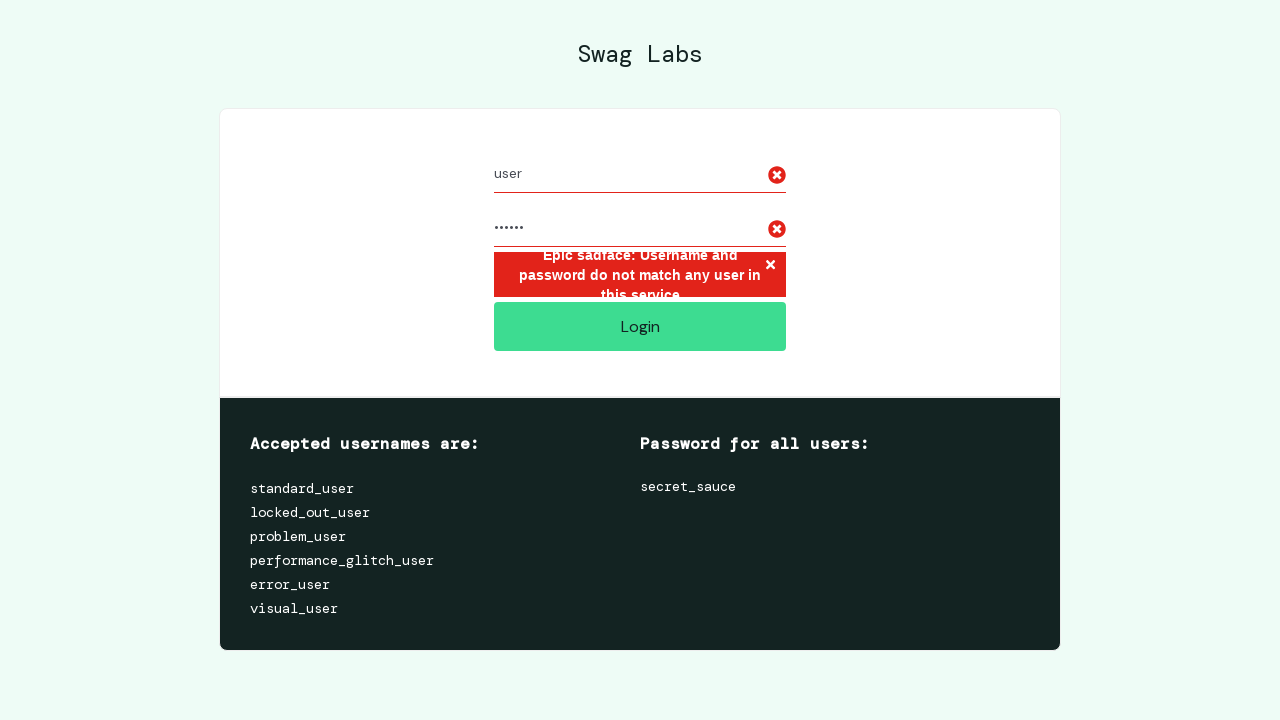

Error message appeared
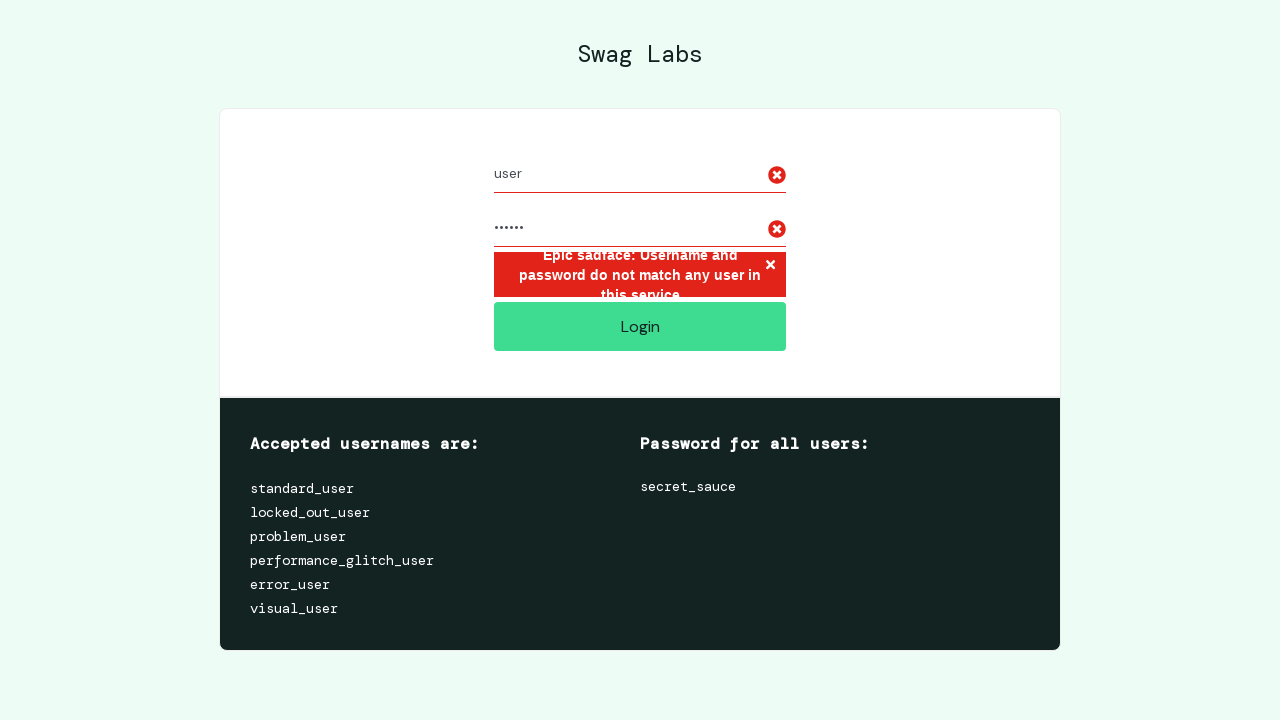

Retrieved error message text
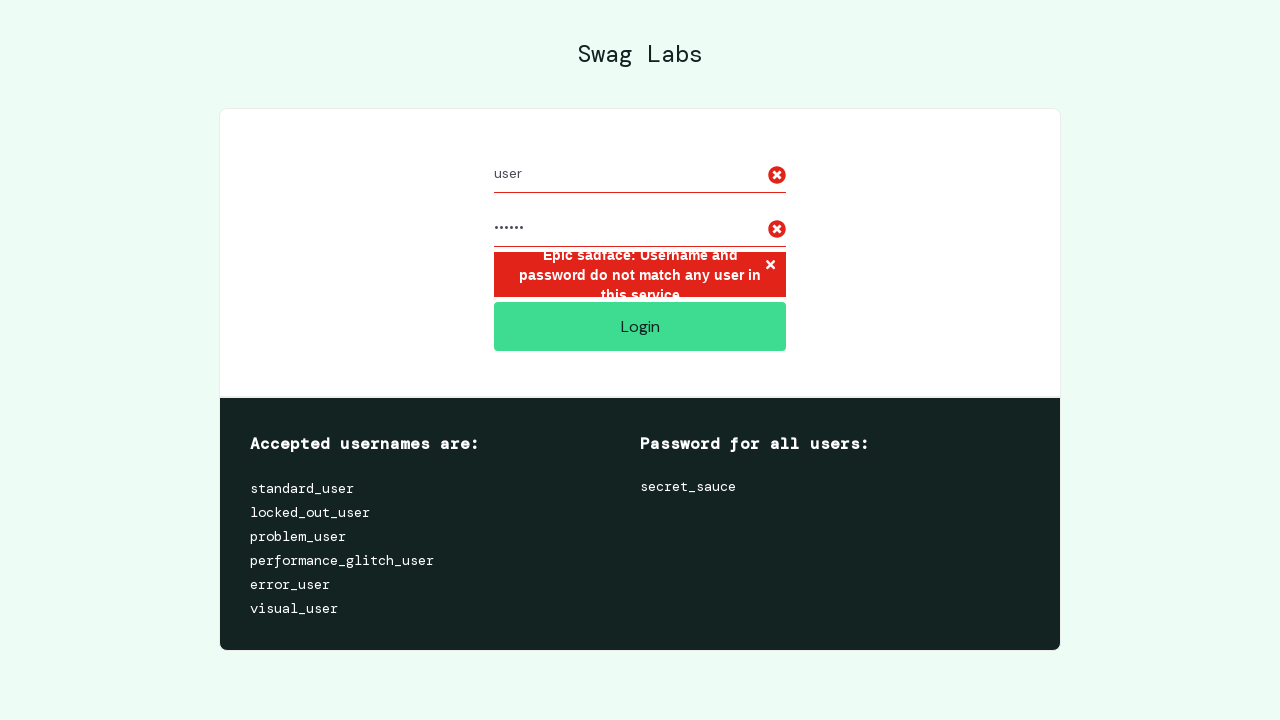

Verified error message matches expected text
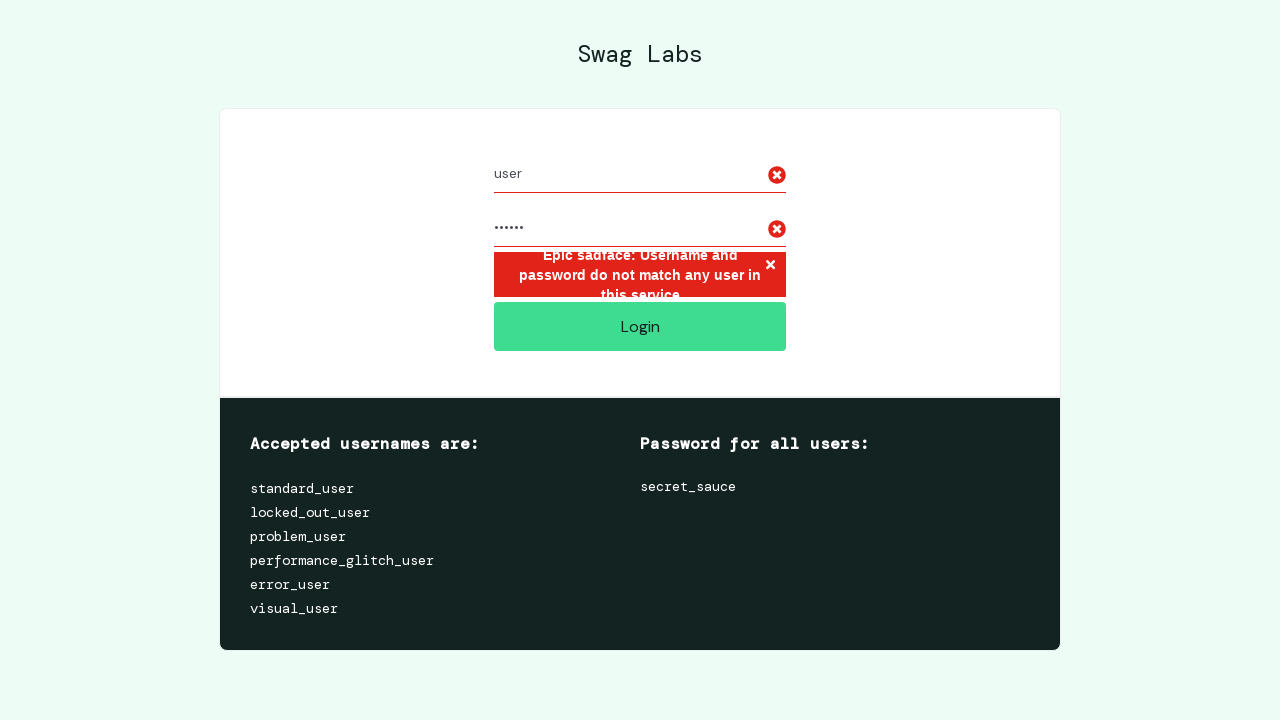

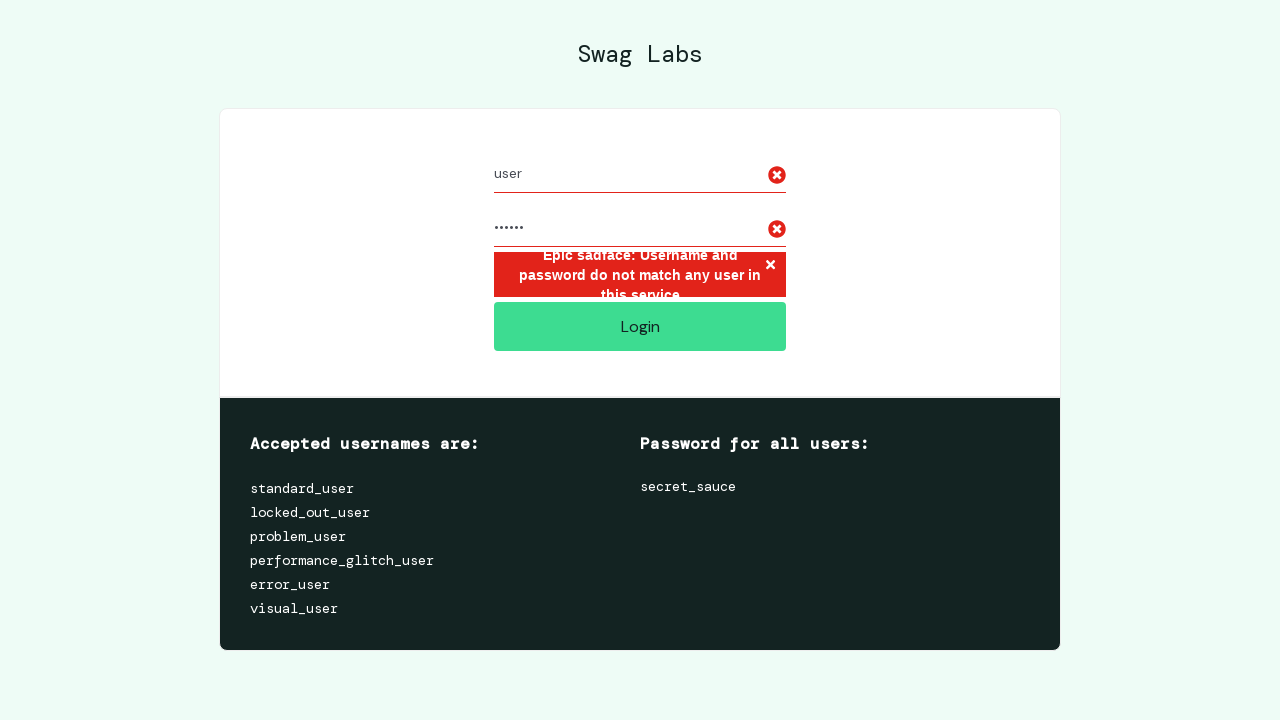